Tests element display states on a basic form by checking if elements are visible and interacting with displayed elements (filling text fields, clicking radio buttons, and clicking links).

Starting URL: https://automationfc.github.io/basic-form/index.html

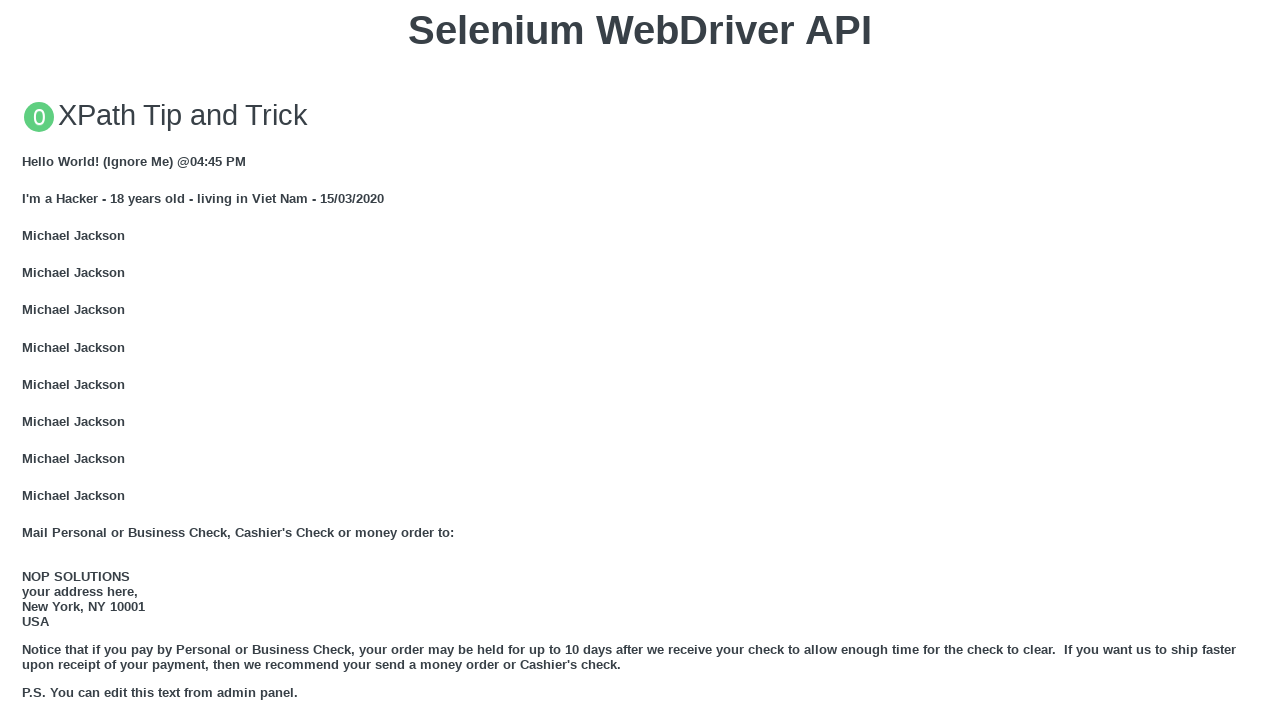

Verified email textbox is visible
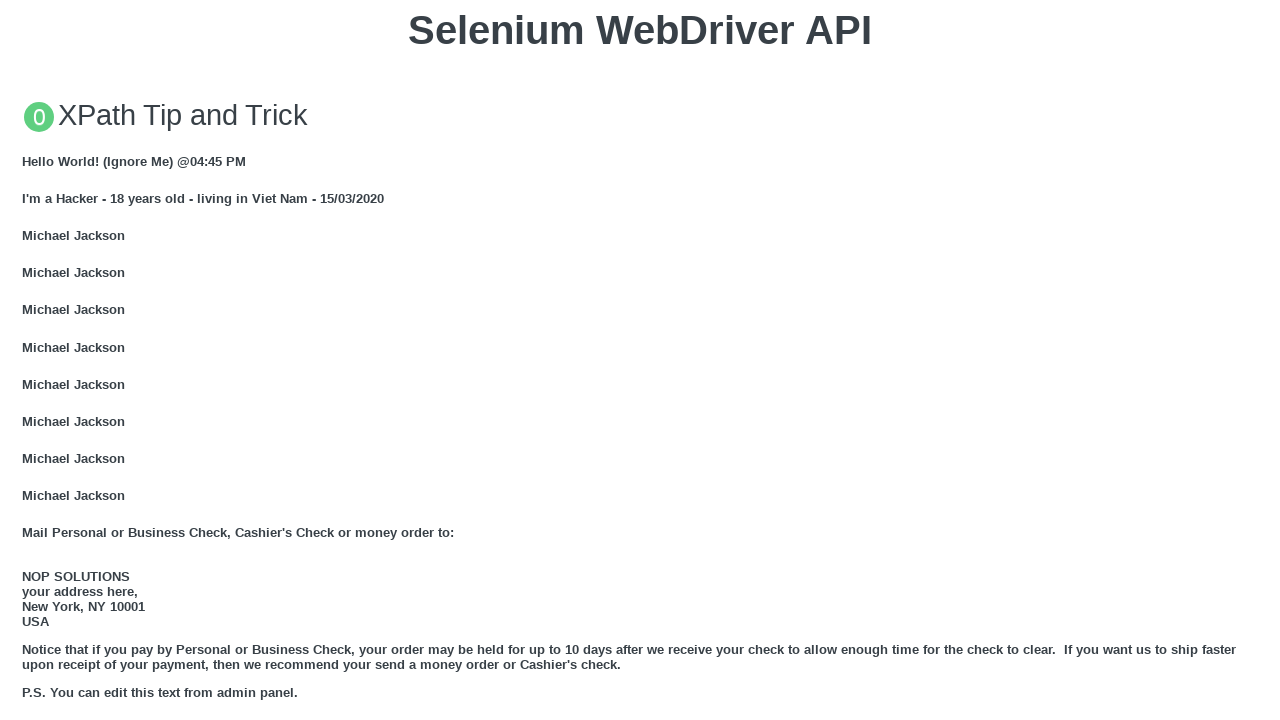

Filled email textbox with 'Automation Test' on #mail
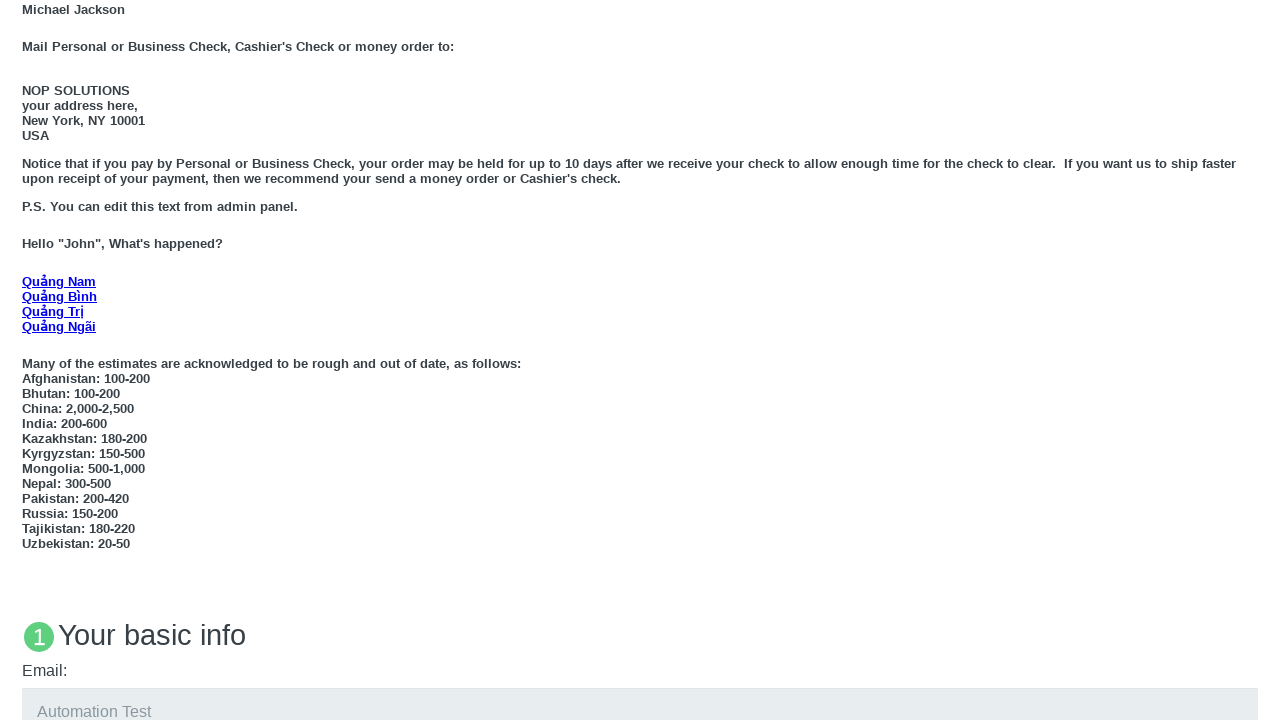

Verified under_18 radio button is visible
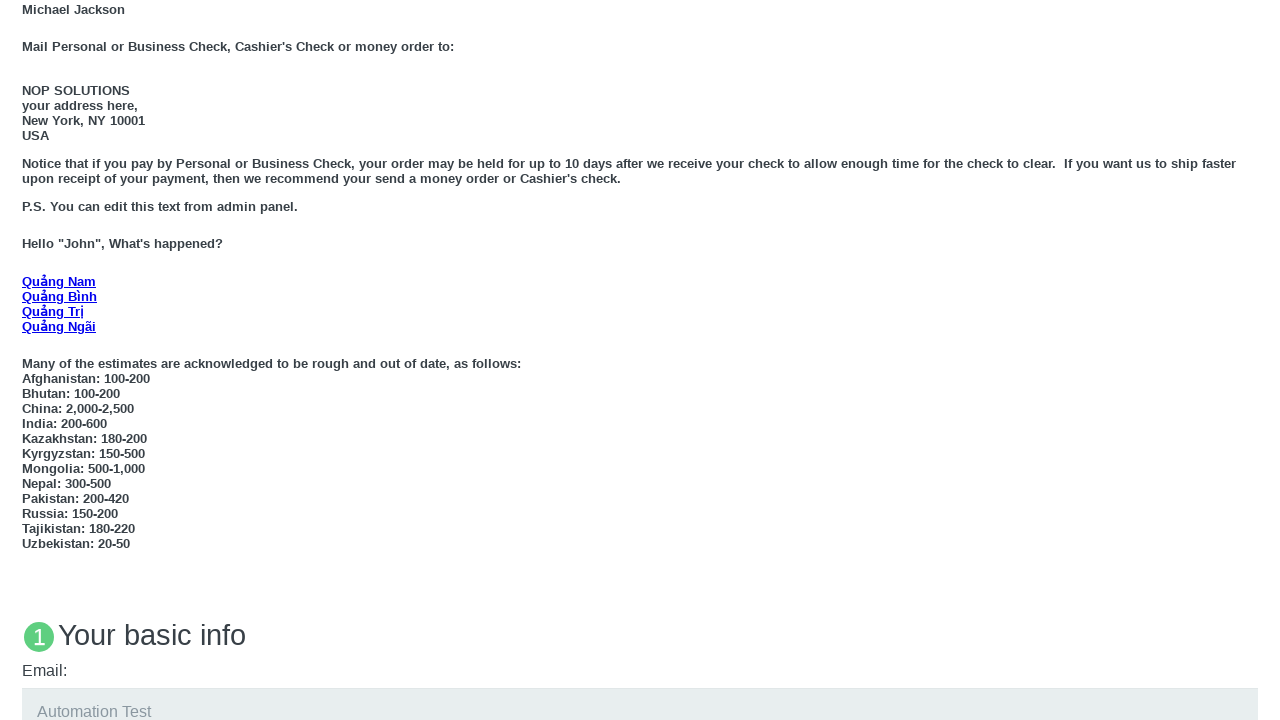

Clicked under_18 radio button at (28, 360) on #under_18
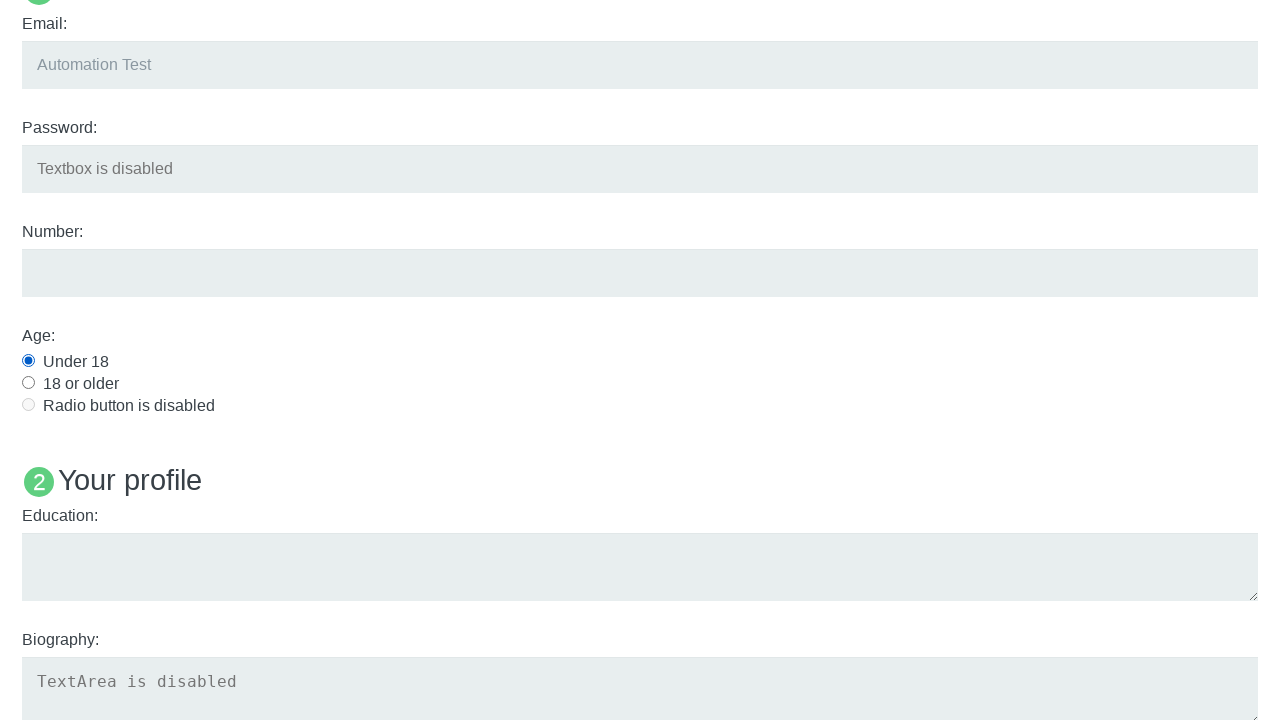

Verified education textbox is visible
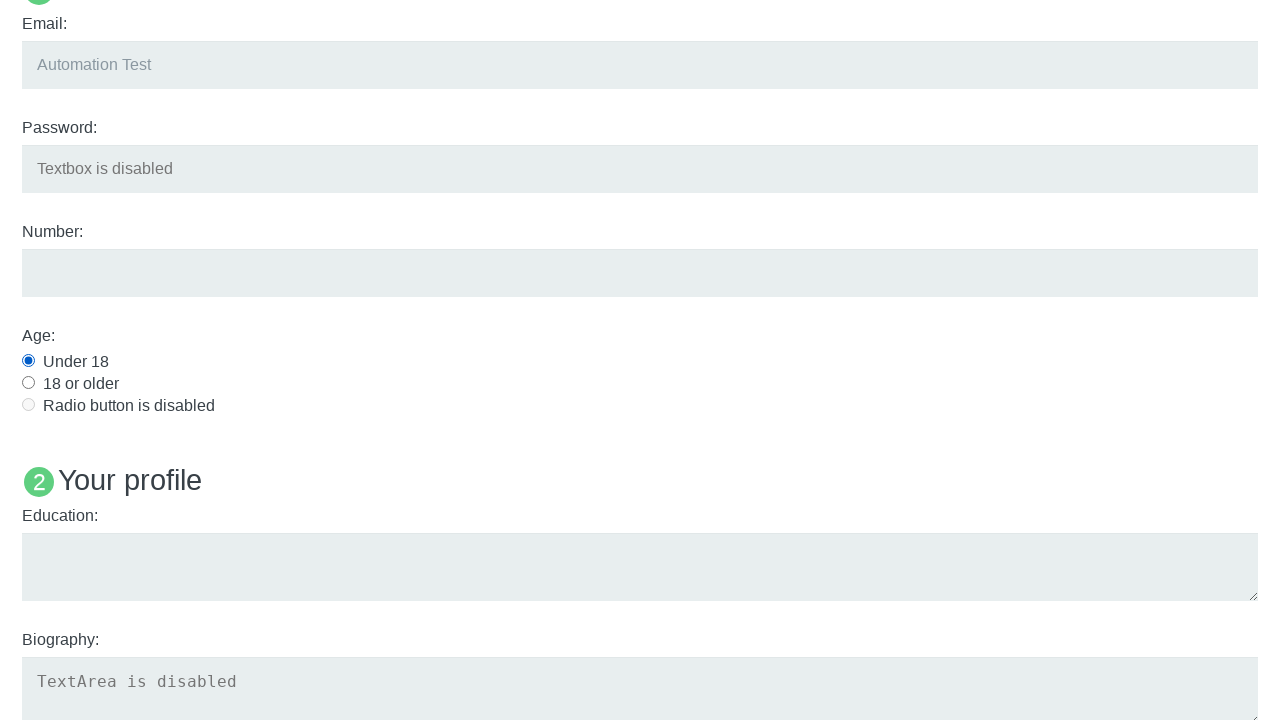

Filled education textbox with 'Automation Test' on #edu
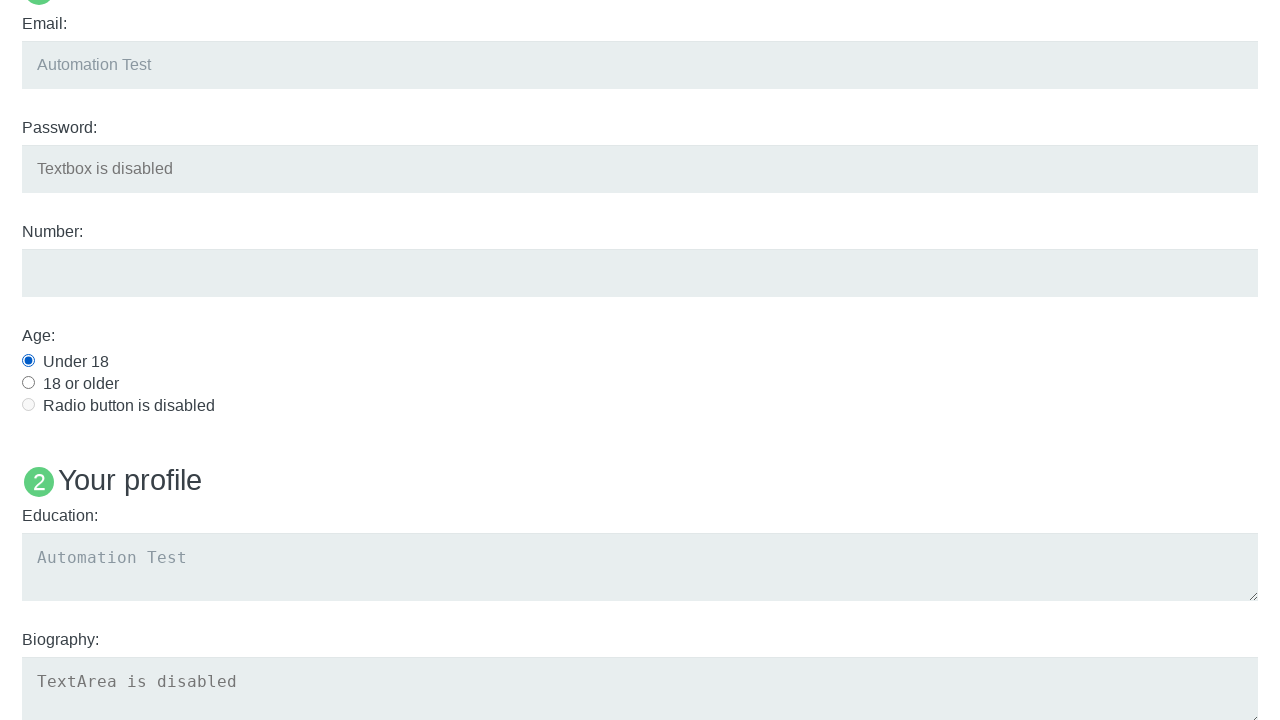

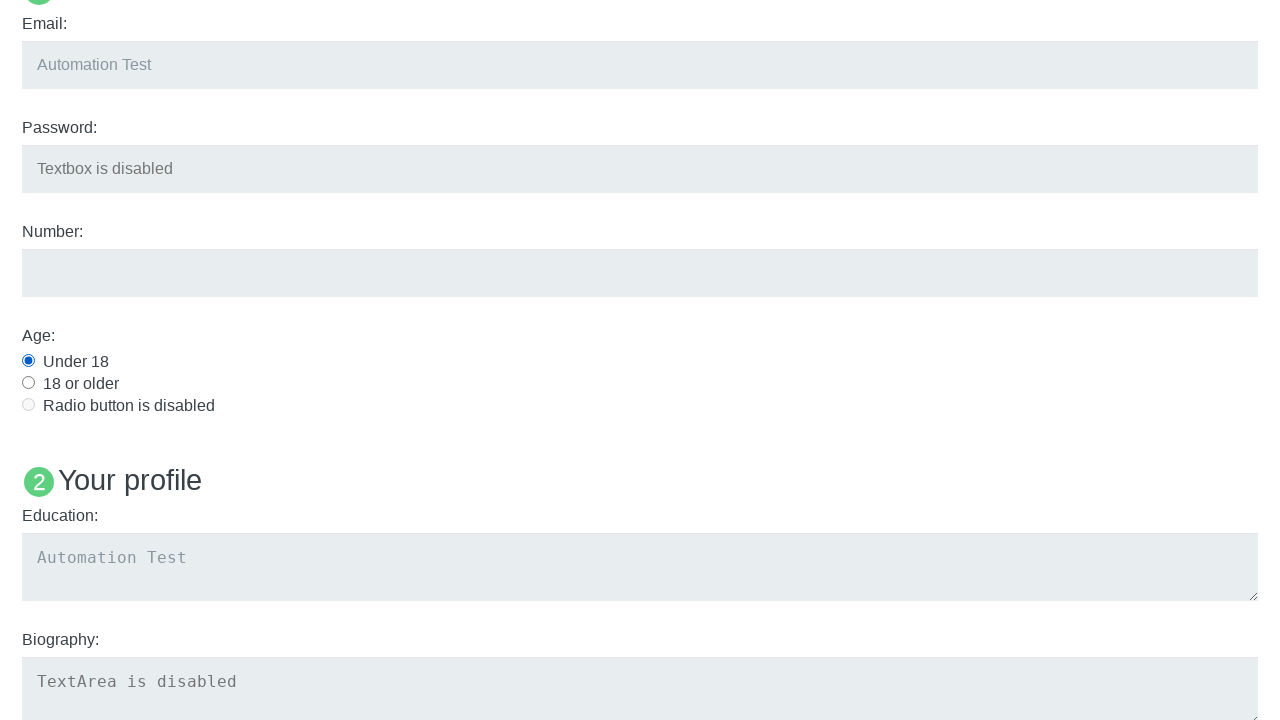